Navigates through IP menu to the DSMM section

Starting URL: https://366pi.tech

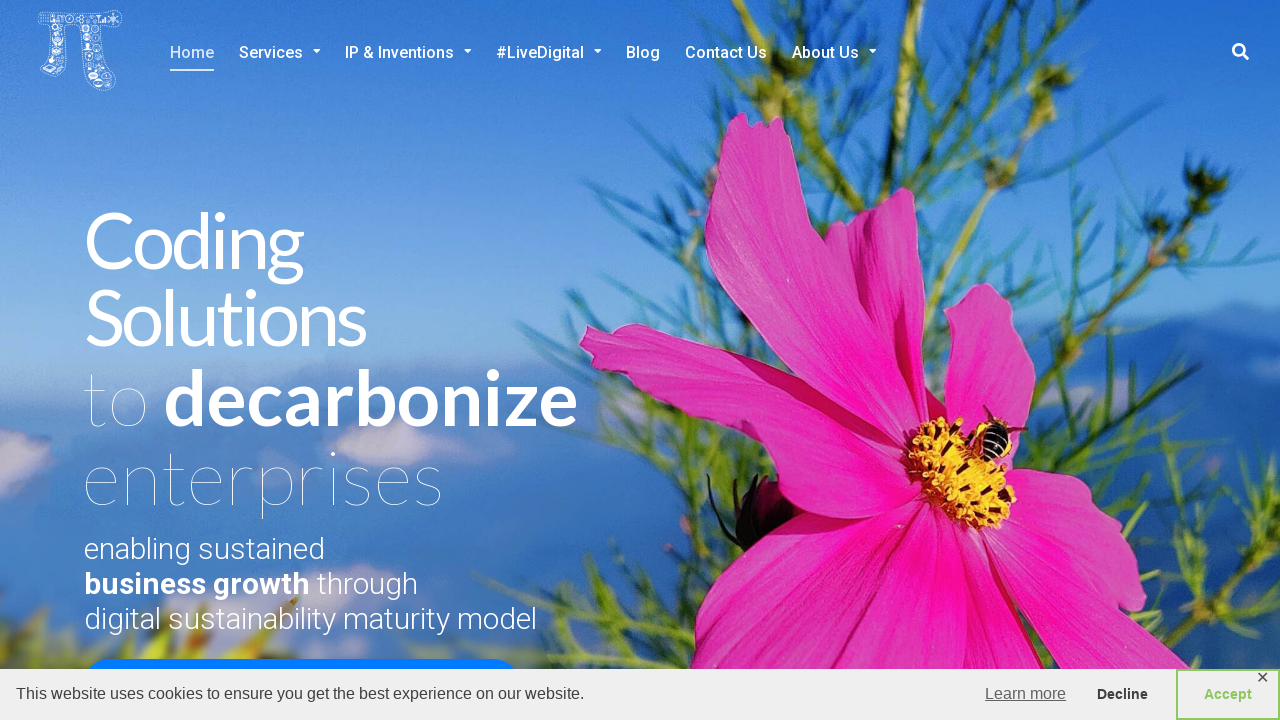

Clicked on IP menu at (408, 53) on xpath=//*[@id='menu-item-3908']/a
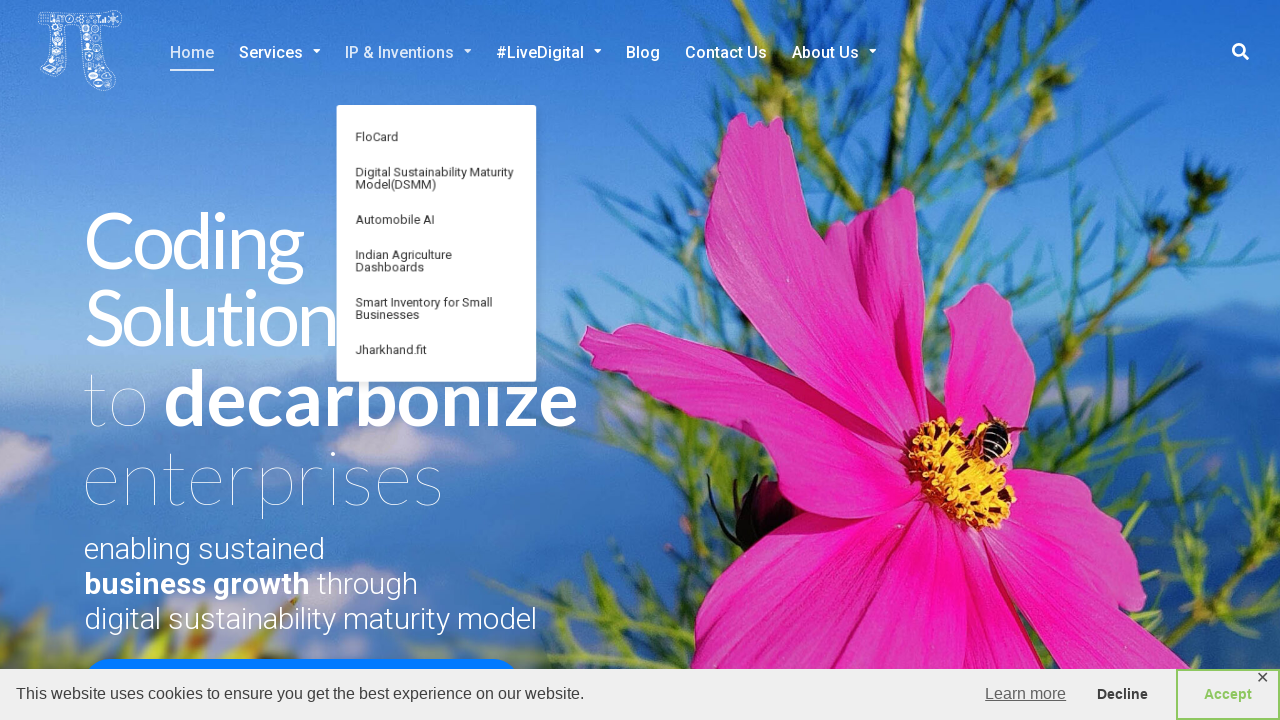

Clicked on DSMM option in IP menu at (440, 182) on xpath=//*[@id='menu-item-4402']/a
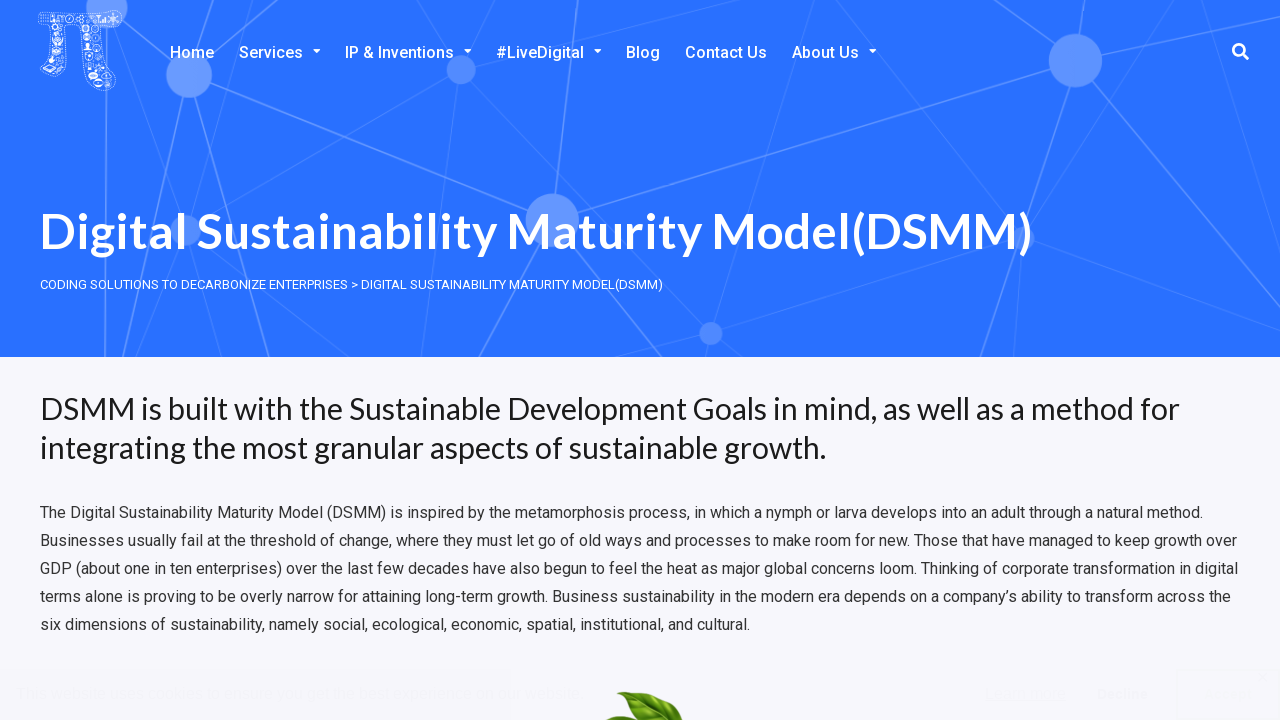

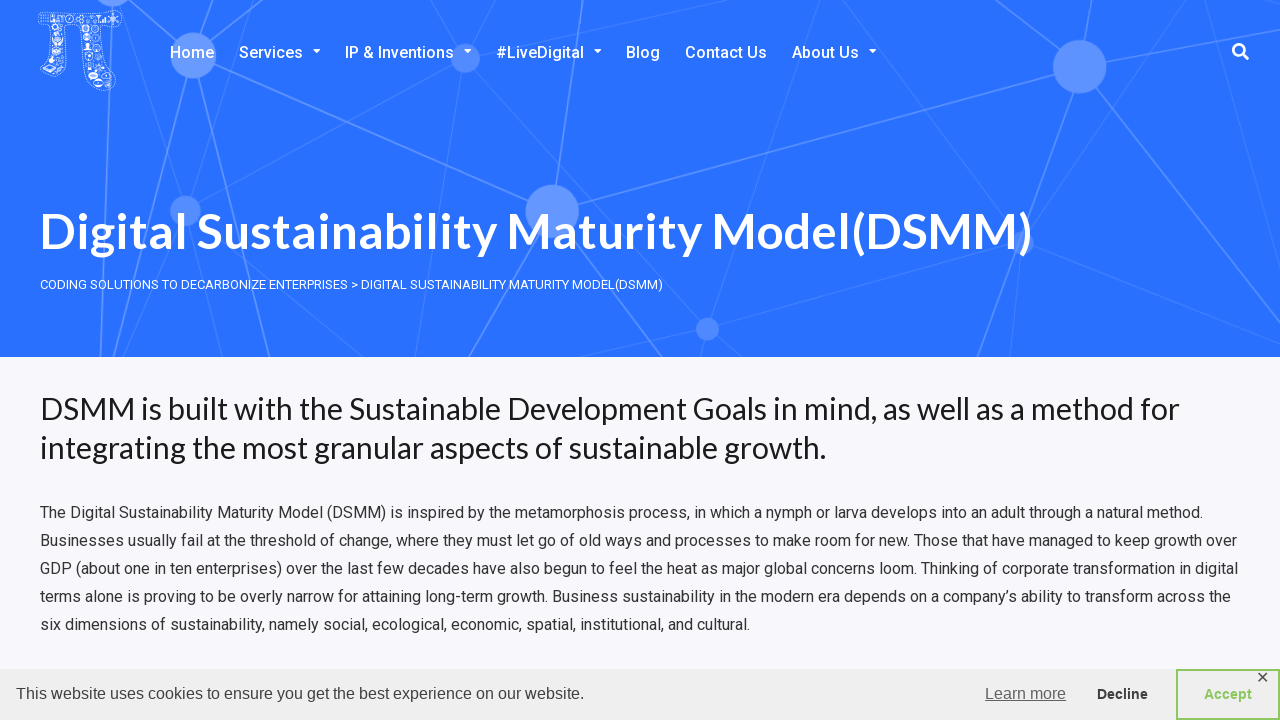